Tests autocomplete functionality by typing partial text "ind" into an autocomplete field and selecting "India" from the dropdown suggestions

Starting URL: http://qaclickacademy.com/practice.php

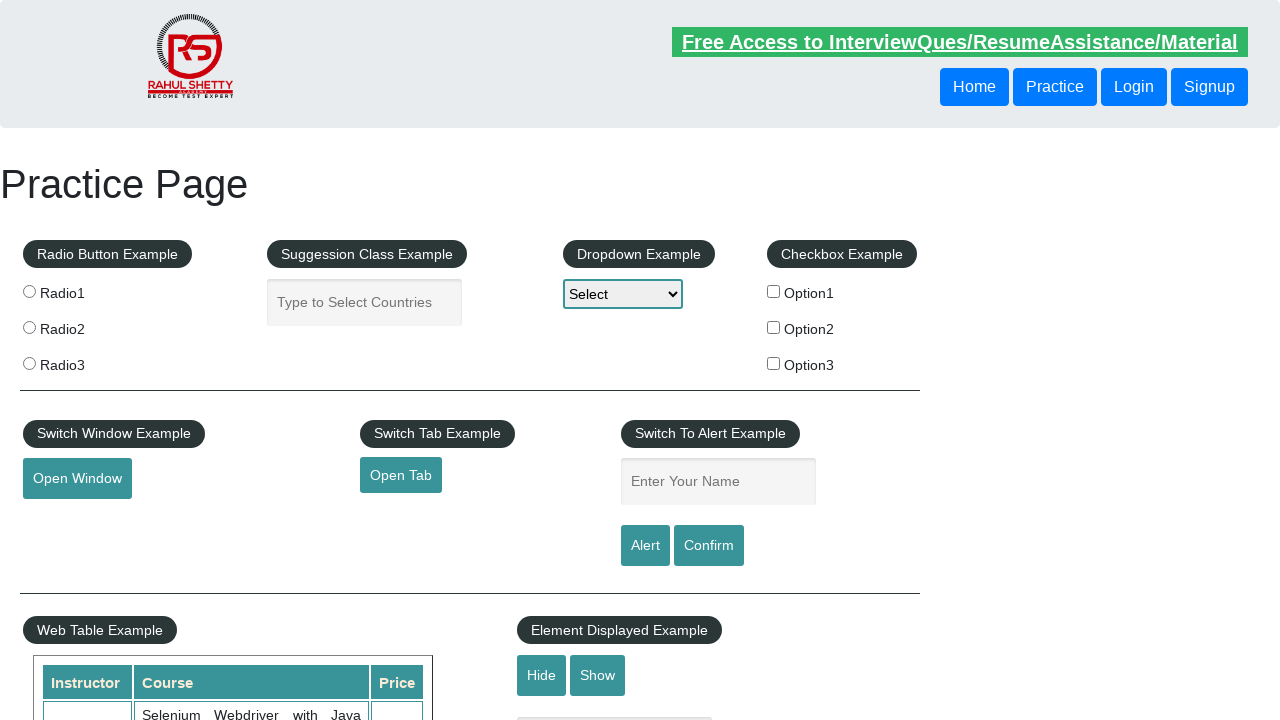

Navigated to QA Click Academy practice page
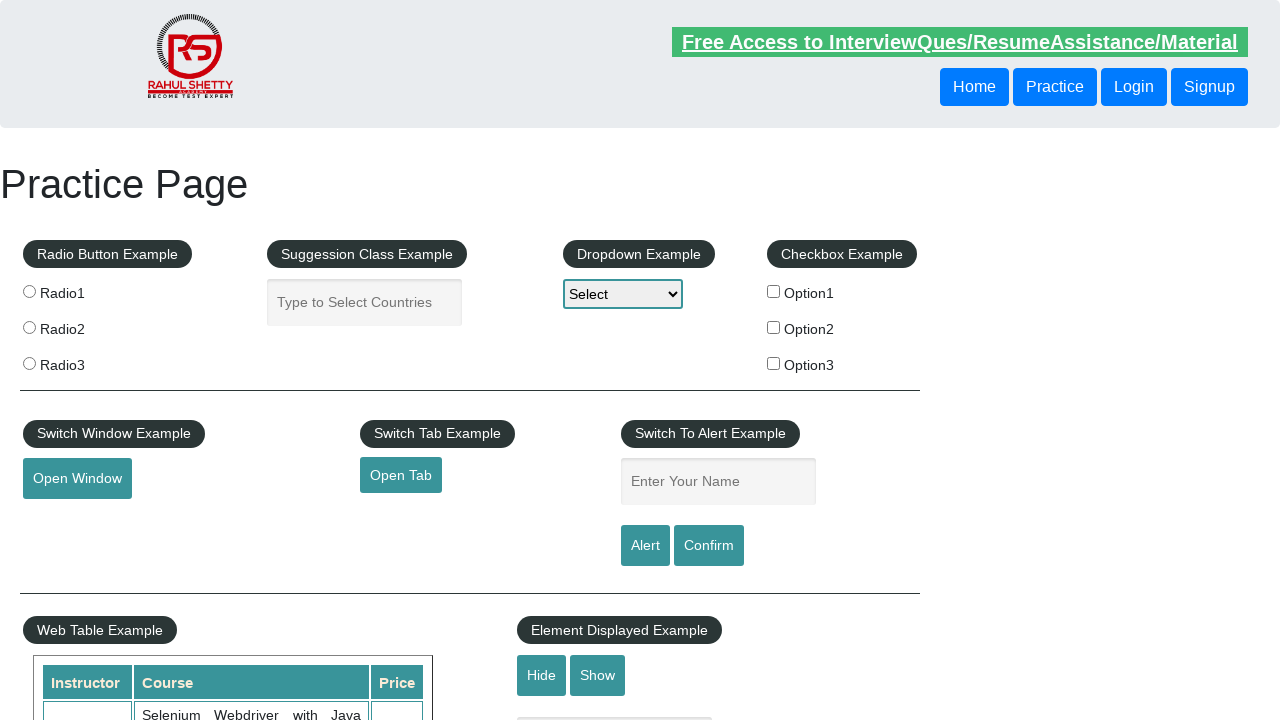

Typed 'ind' into autocomplete field on #autocomplete
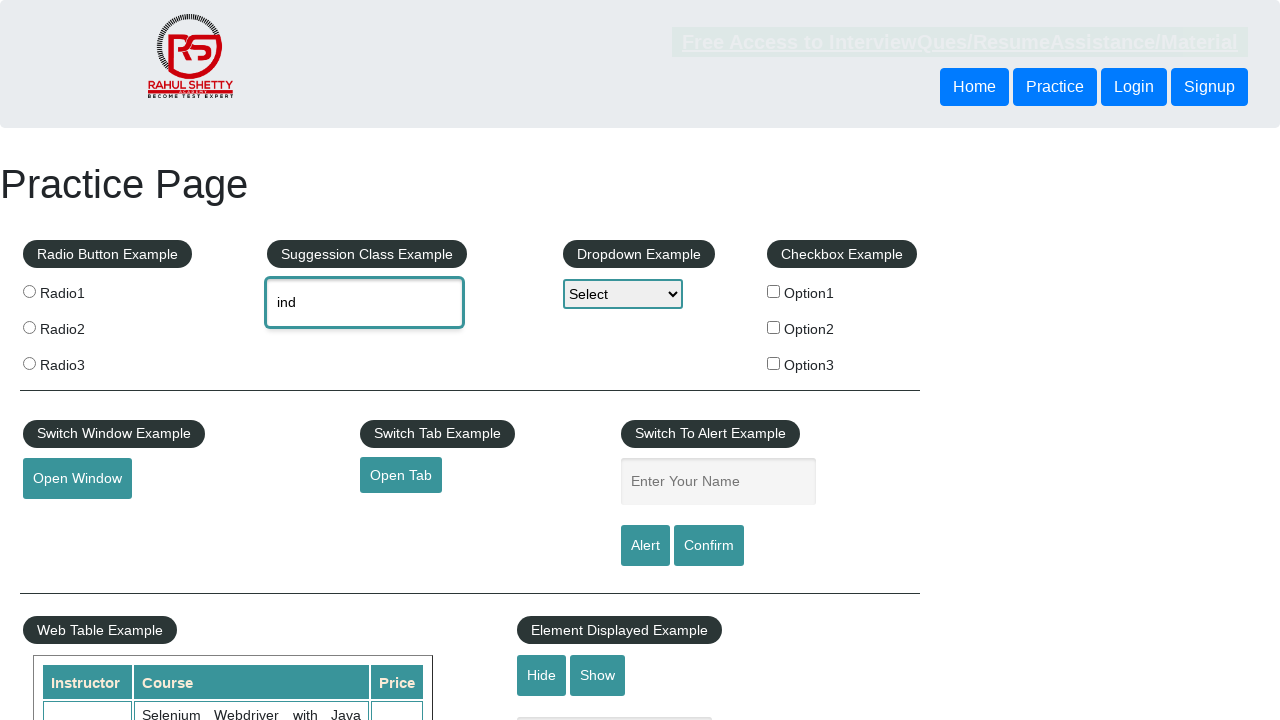

Autocomplete dropdown appeared with suggestions
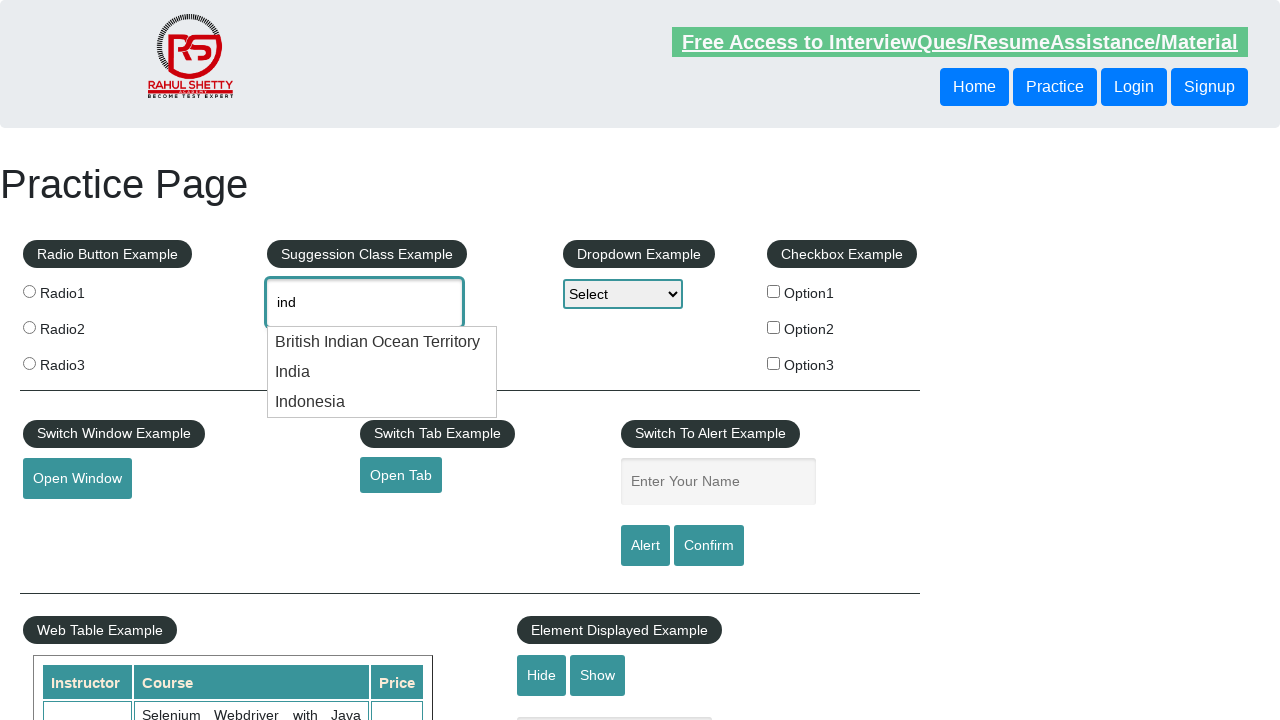

Selected 'India' from autocomplete suggestions at (382, 372) on xpath=//div[text()='India']
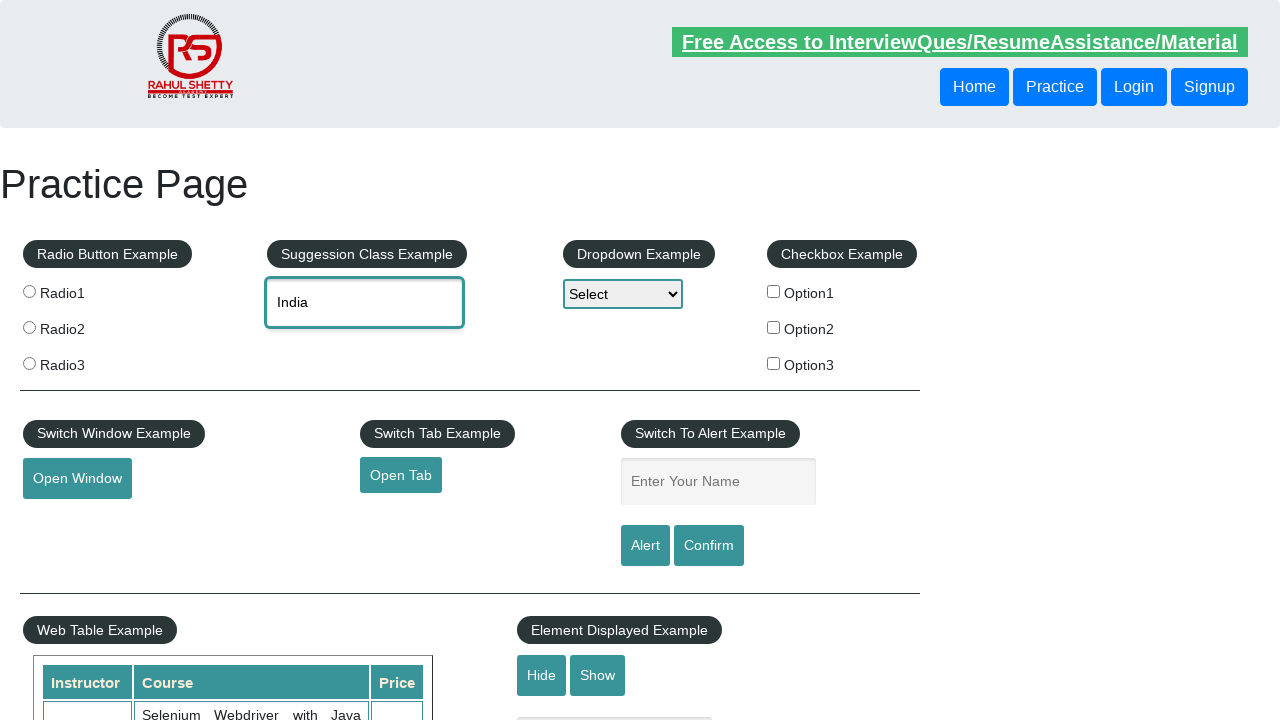

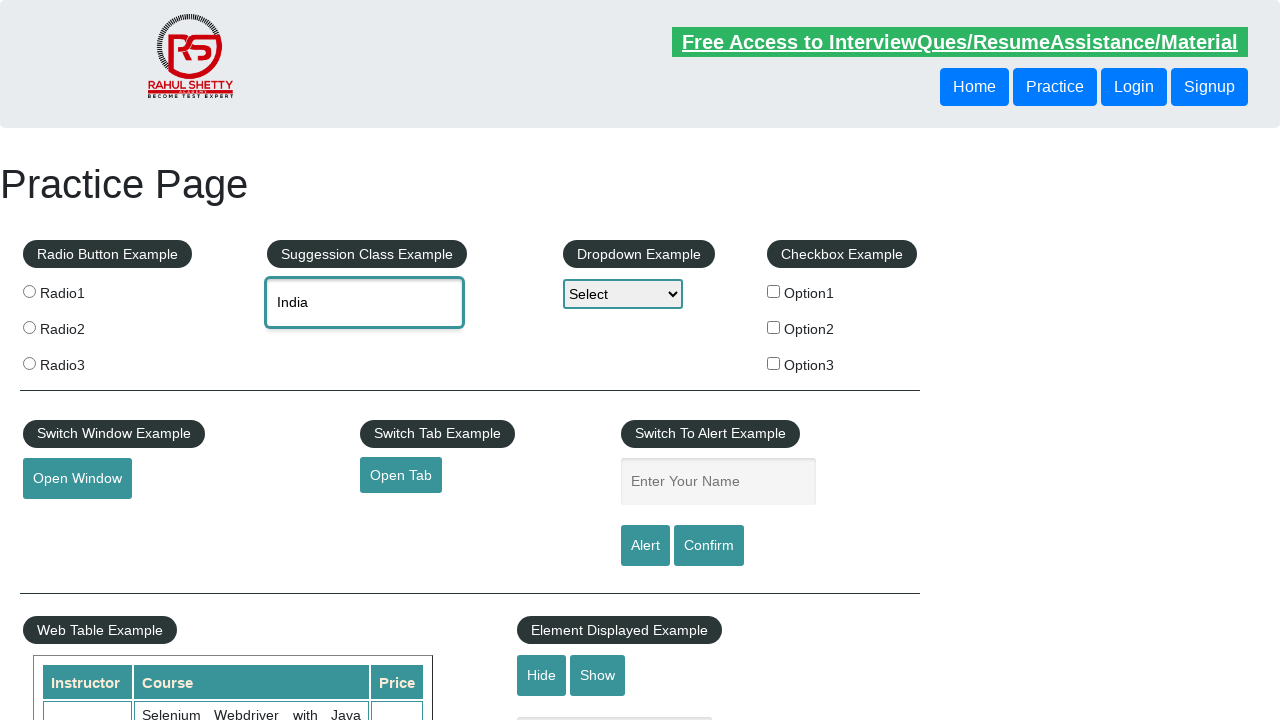